Tests horizontal scrolling functionality by scrolling right and then back left on a dashboard page

Starting URL: https://dashboards.handmadeinteractive.com/jasonlove/

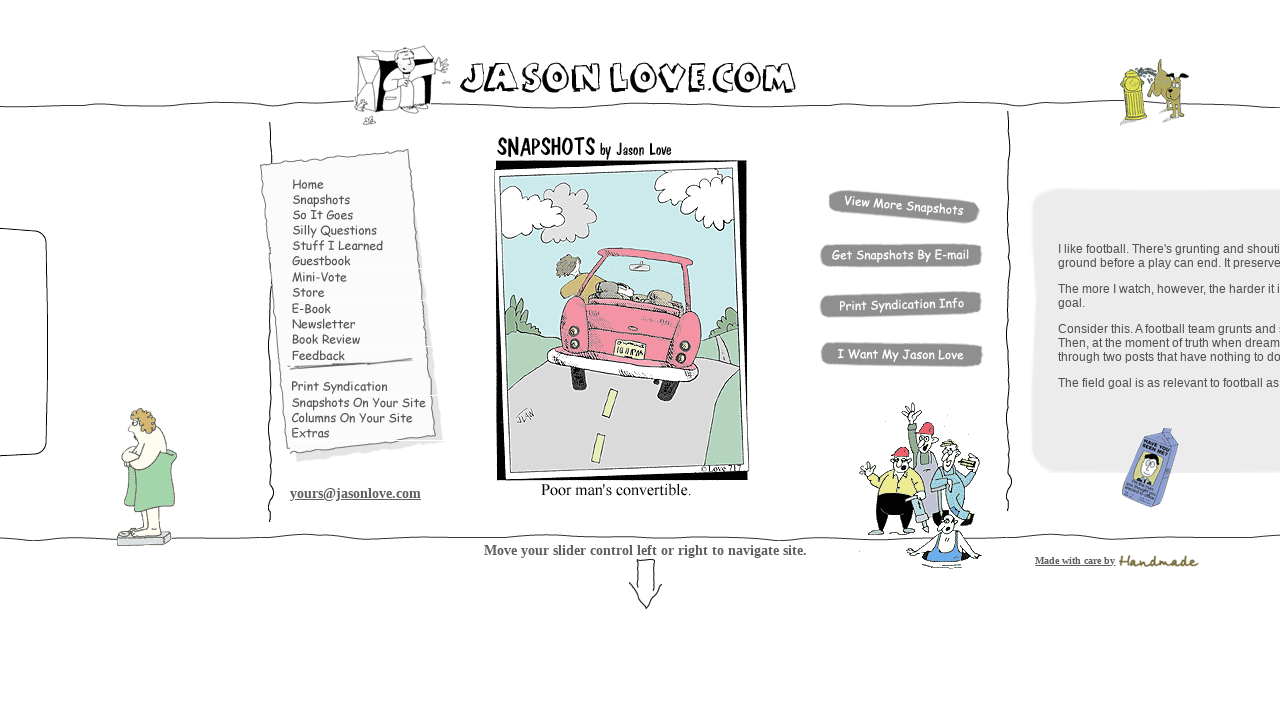

Scrolled right by 1000 pixels on dashboard
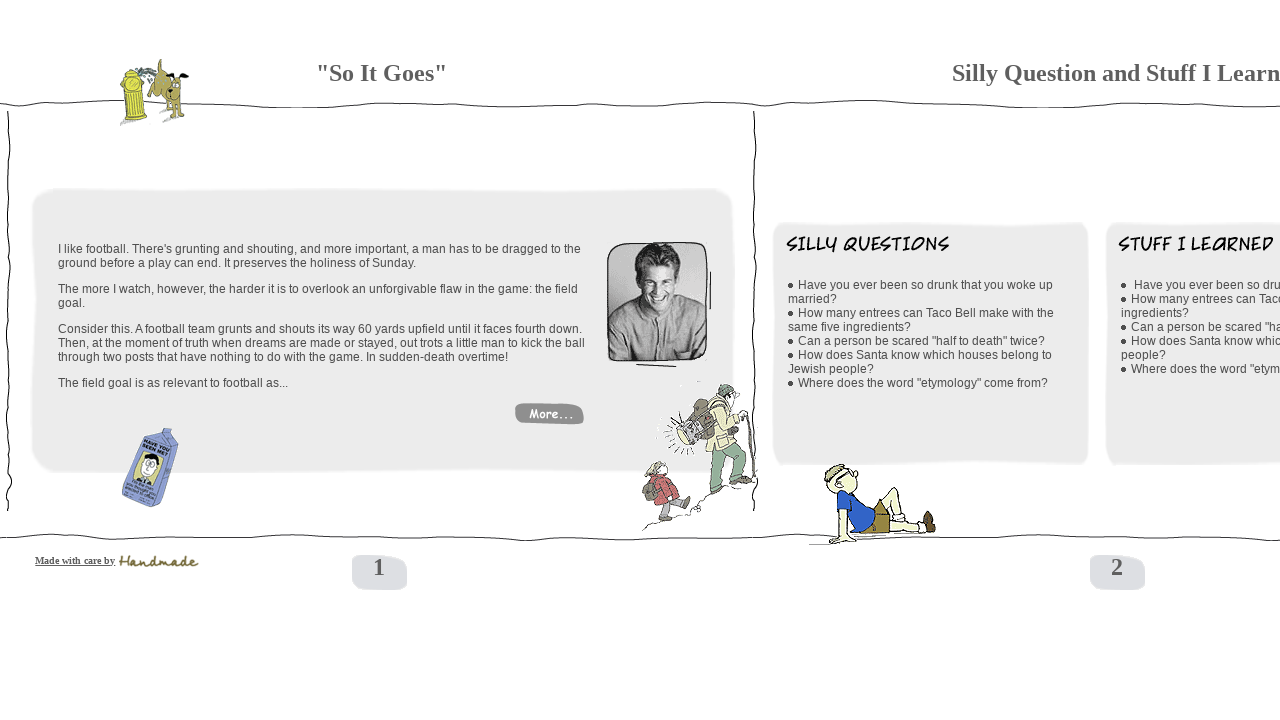

Waited 2 seconds for scroll animation to complete
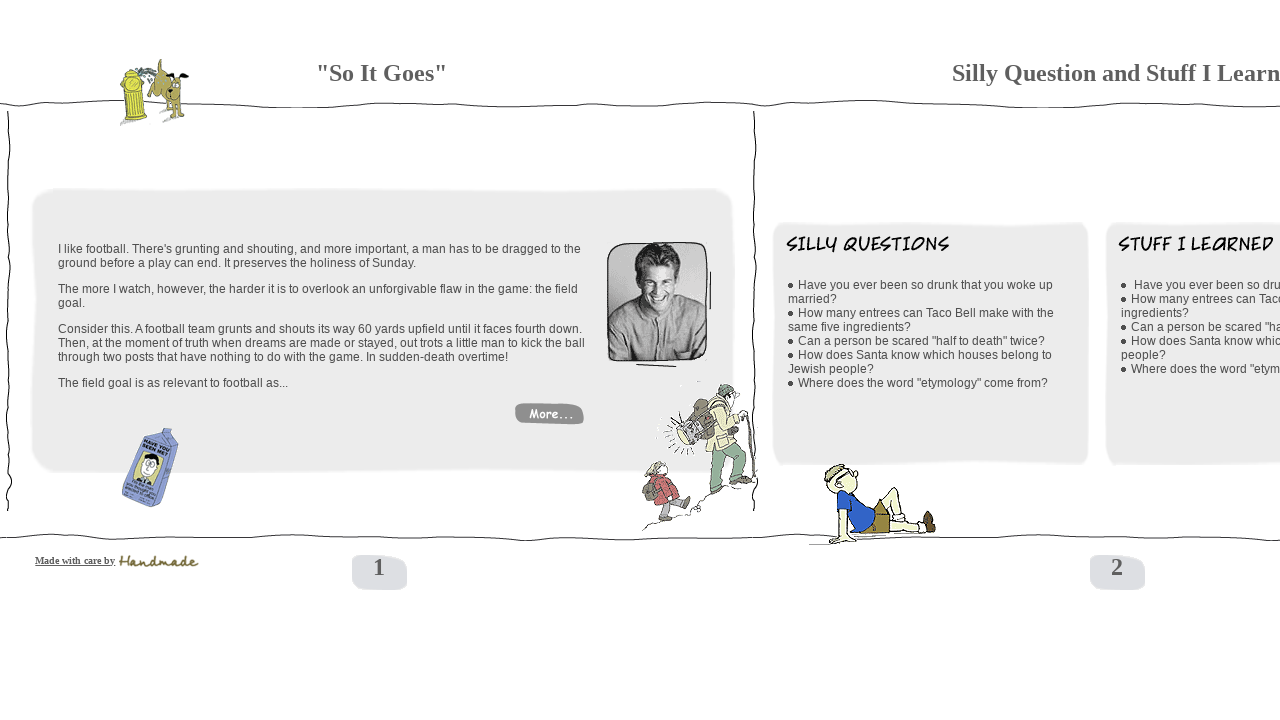

Scrolled left by 1000 pixels to return to original position
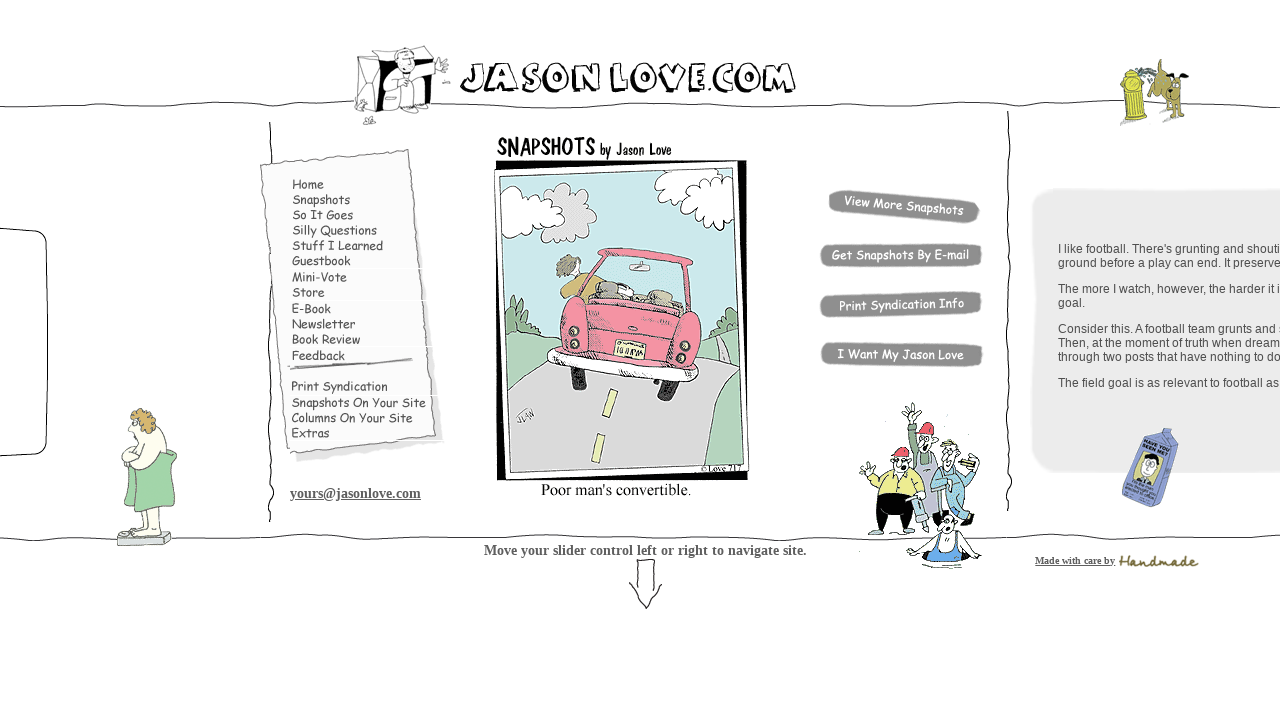

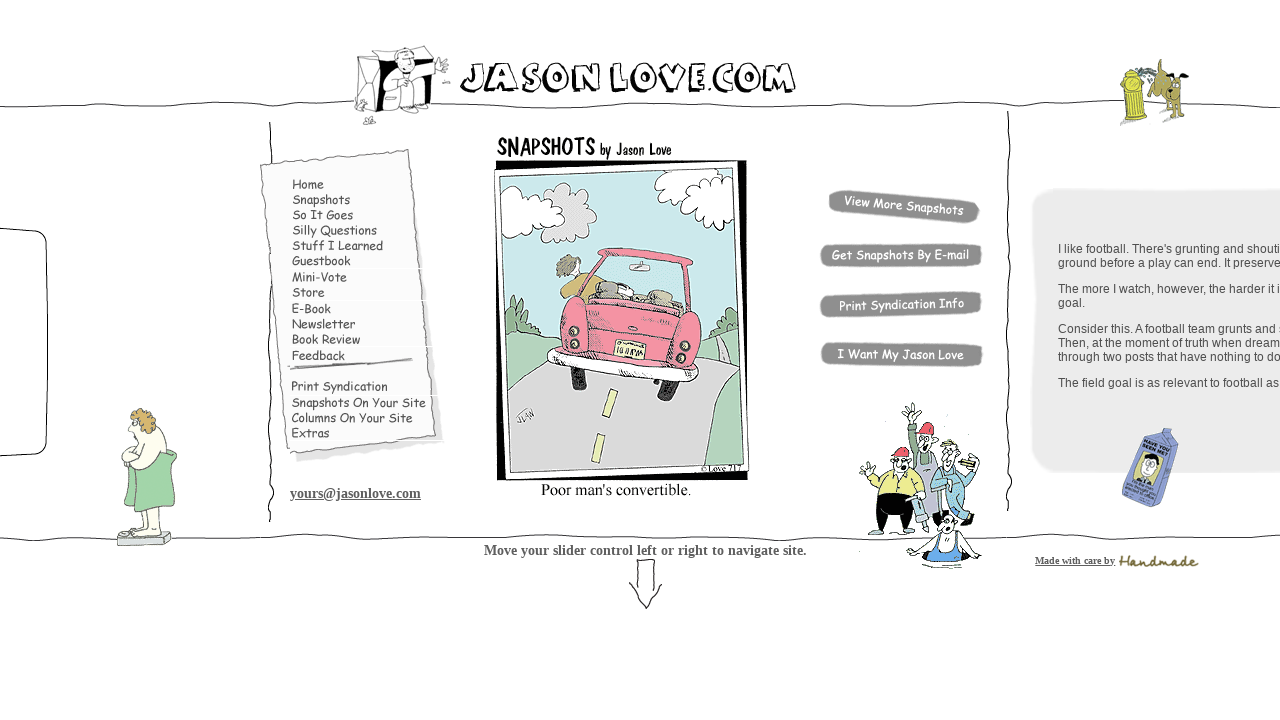